Tests an e-commerce checkout flow by searching for products containing "ber", adding them to cart, applying a promo code, and completing the order with country selection.

Starting URL: https://rahulshettyacademy.com/seleniumPractise/#/

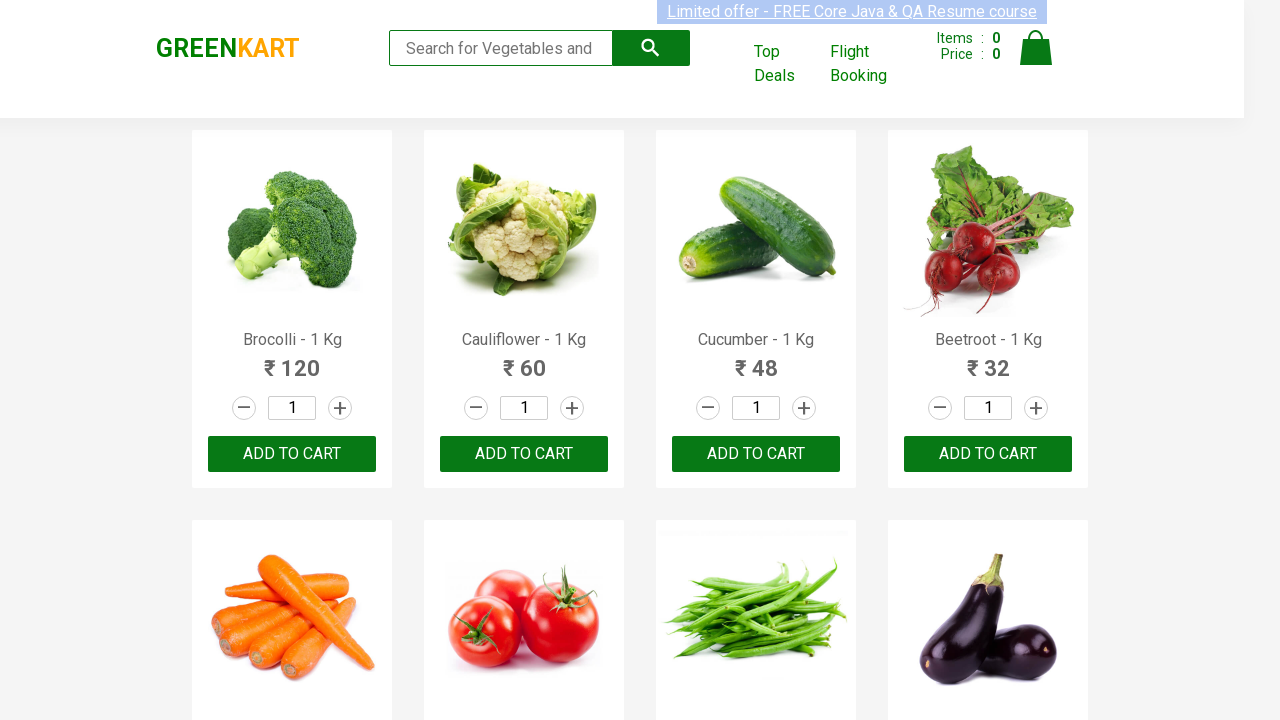

Filled search field with 'ber' to find products on .search-keyword
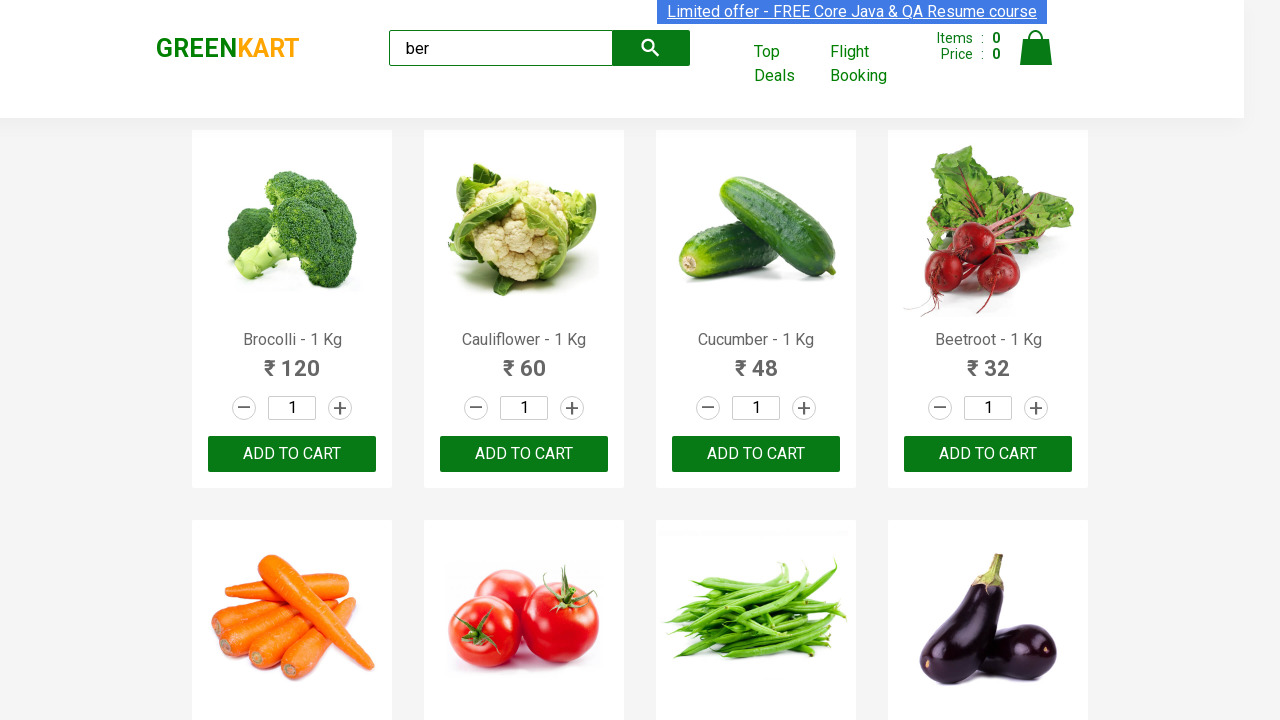

Waited for search results to load
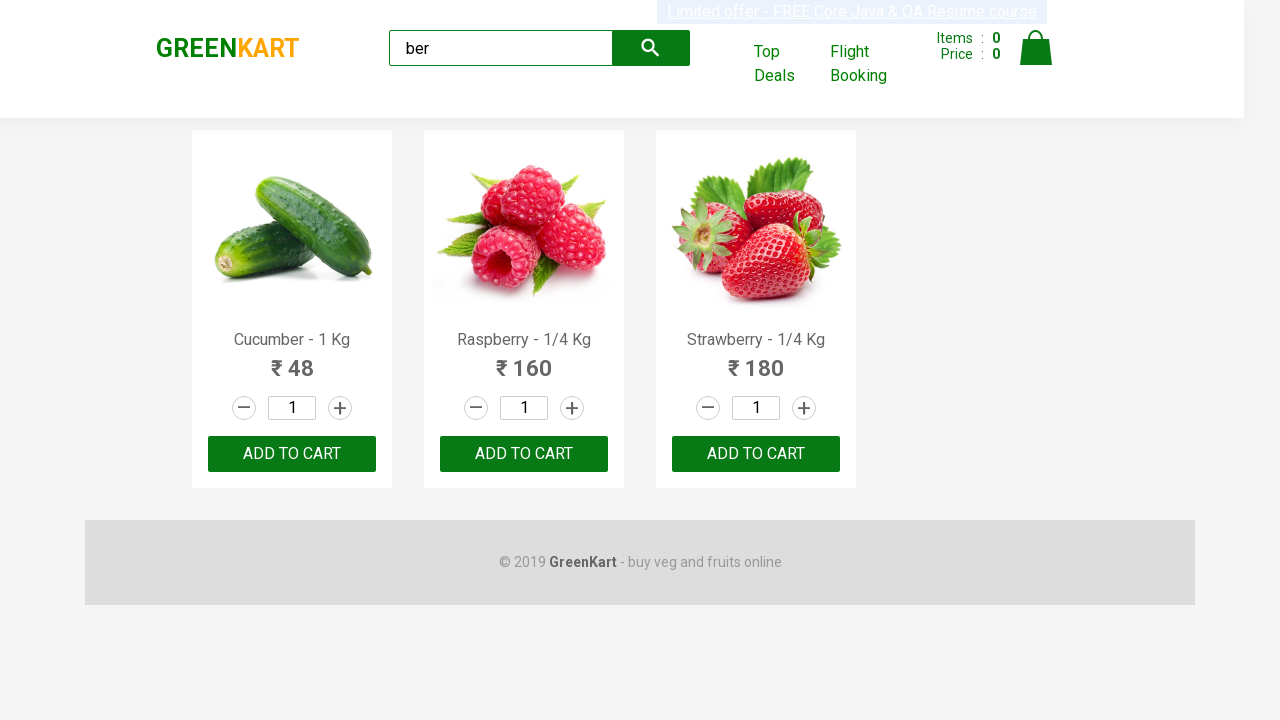

Clicked add to cart button for a product at (292, 454) on xpath=//div[@class='product']/div/button >> nth=0
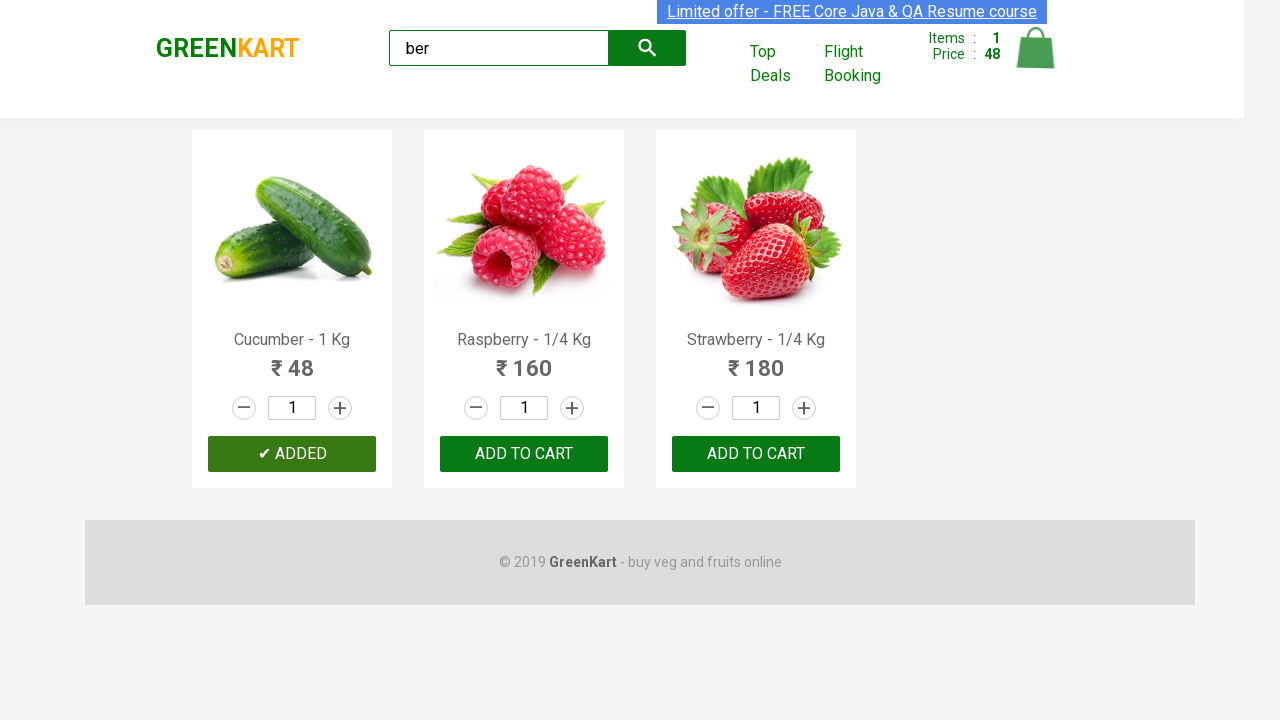

Clicked add to cart button for a product at (524, 454) on xpath=//div[@class='product']/div/button >> nth=1
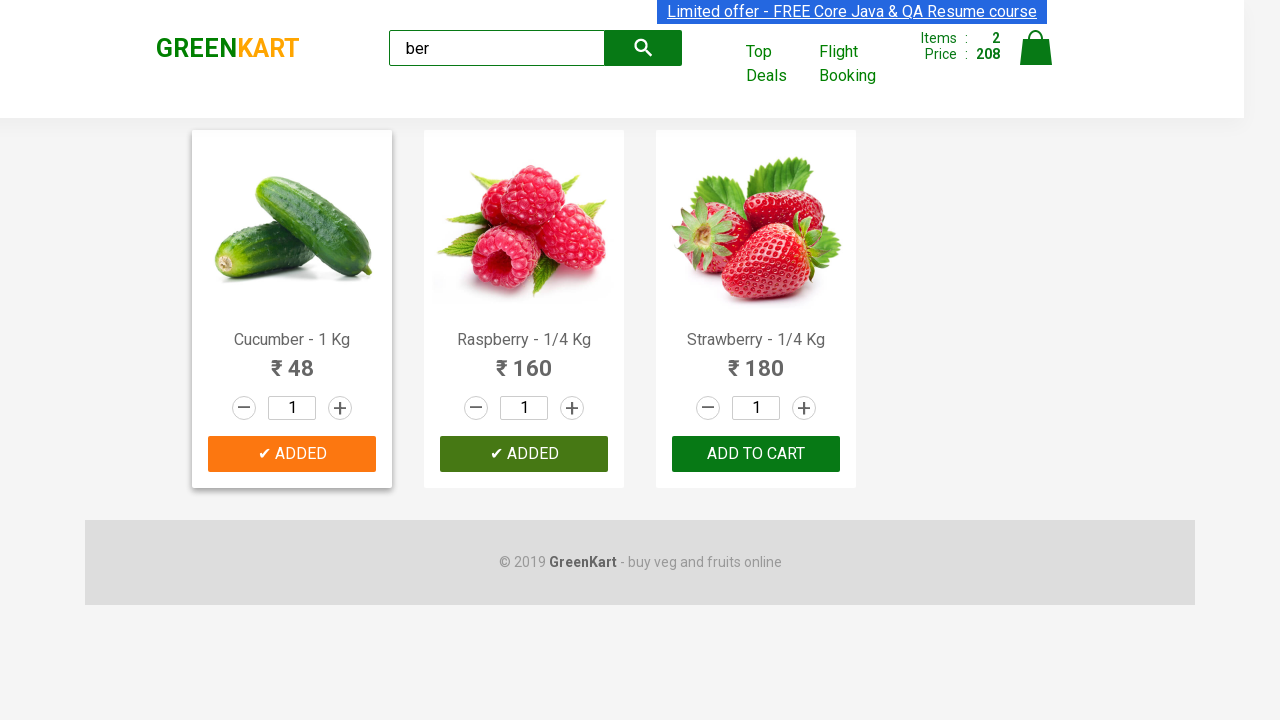

Clicked add to cart button for a product at (756, 454) on xpath=//div[@class='product']/div/button >> nth=2
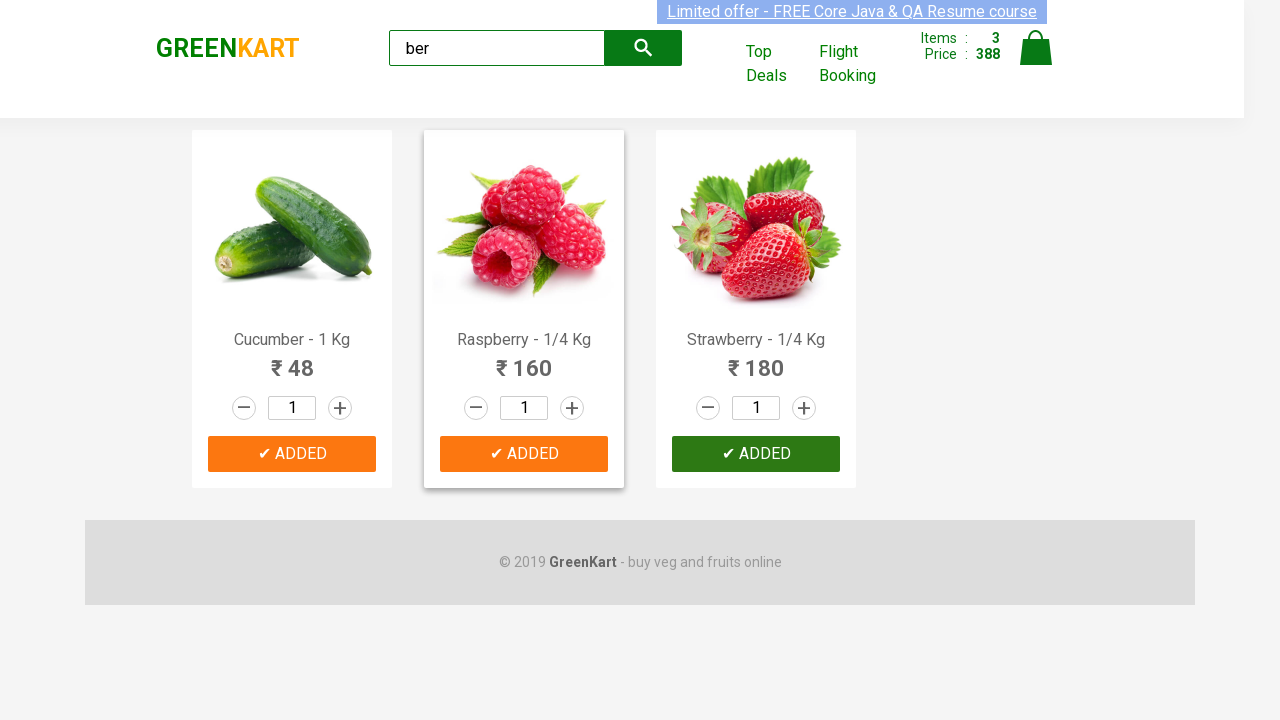

Clicked cart icon to view cart at (1036, 59) on .cart-icon
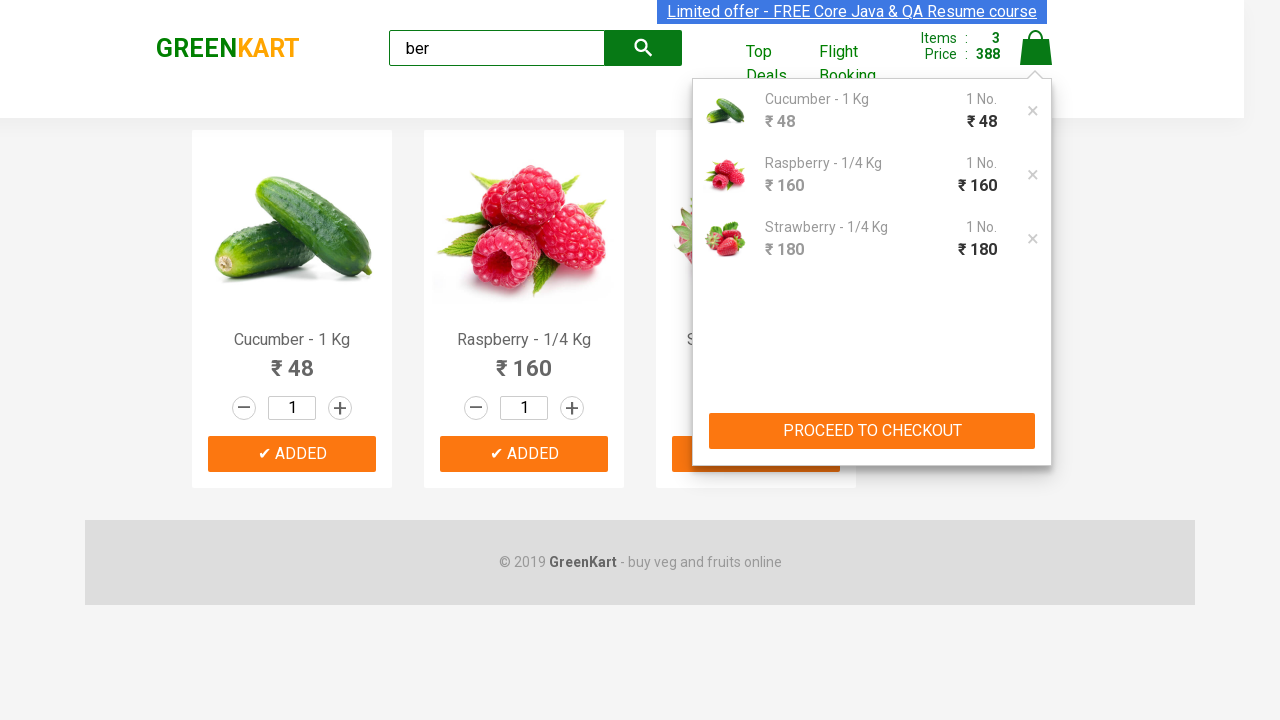

Clicked proceed to checkout button at (872, 431) on xpath=//button[contains(.,'PROCEED TO CHECKOUT')]
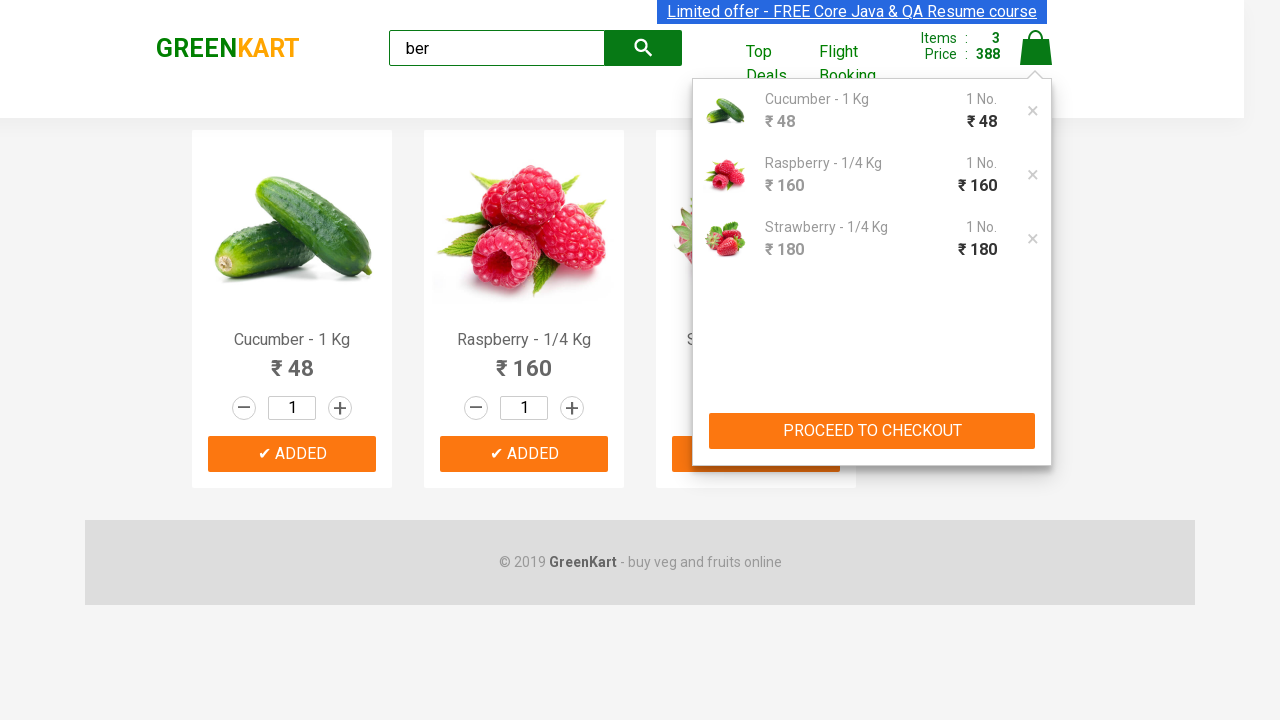

Waited for checkout page to load
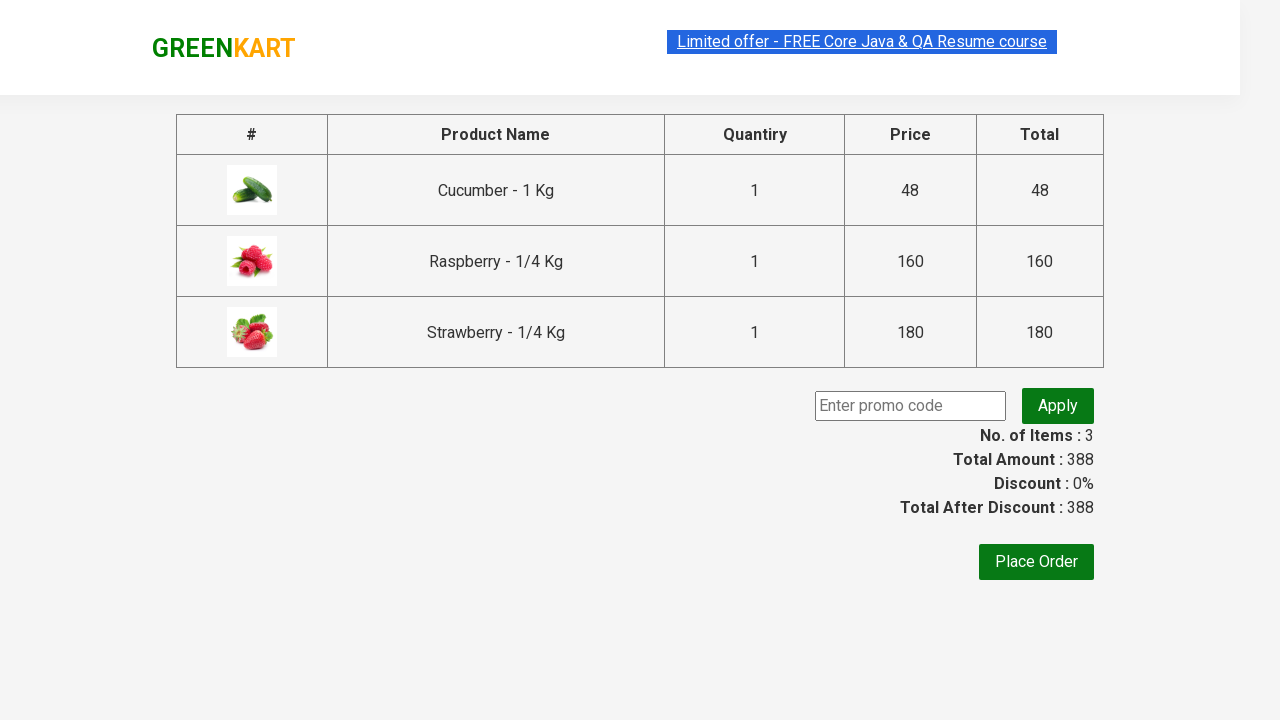

Entered promo code 'rahulshettyacademy' on .promoCode
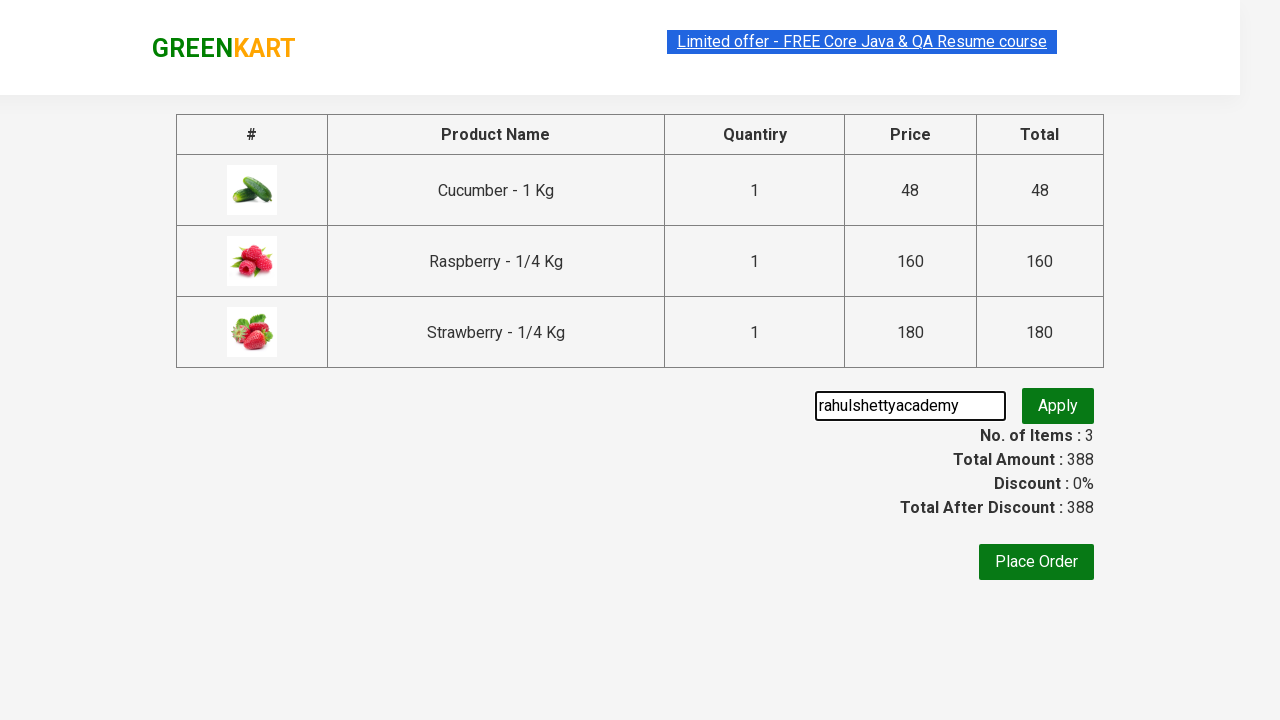

Clicked apply promo code button at (1058, 406) on .promoBtn
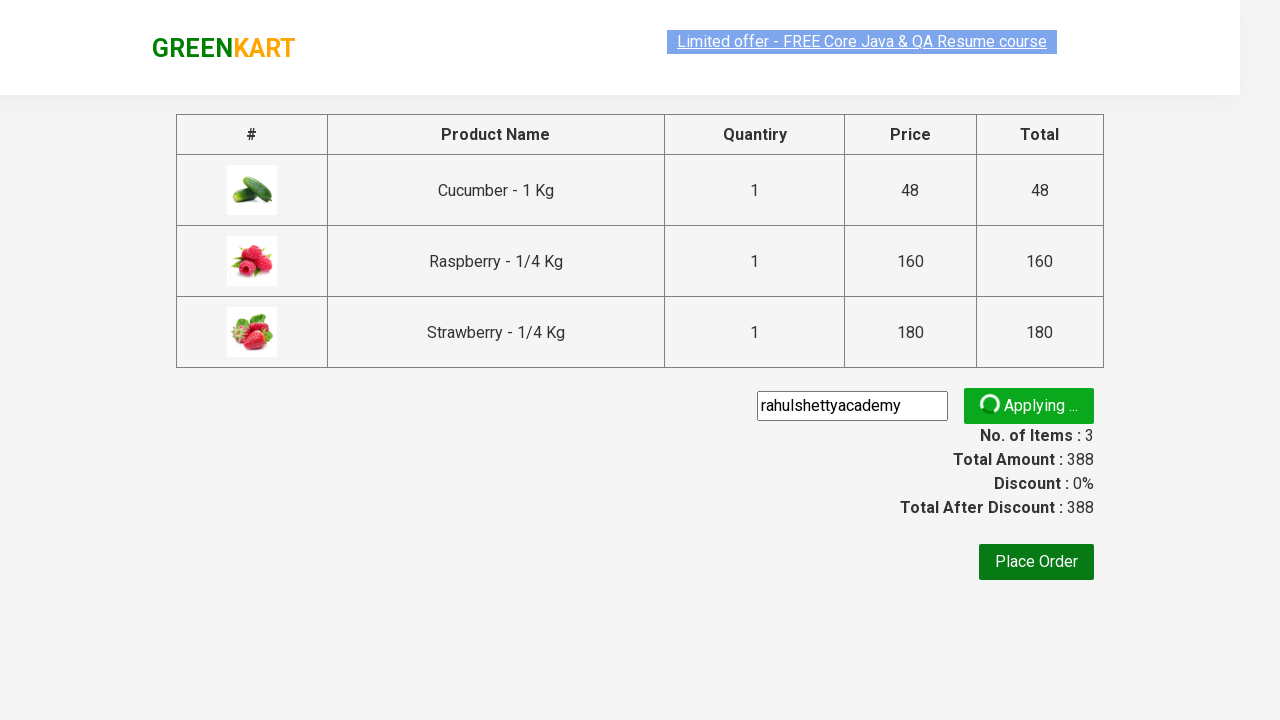

Promo code was successfully applied
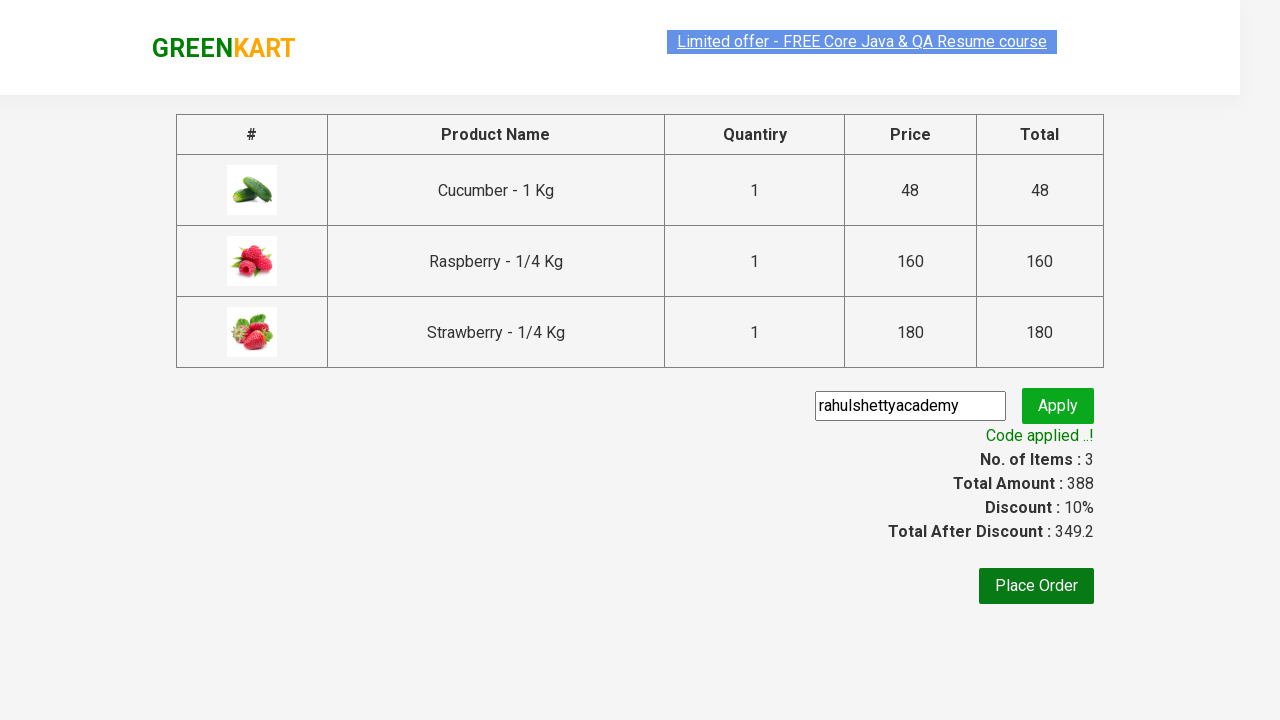

Clicked place order button at (1036, 586) on xpath=//button[contains(.,'Place Order')]
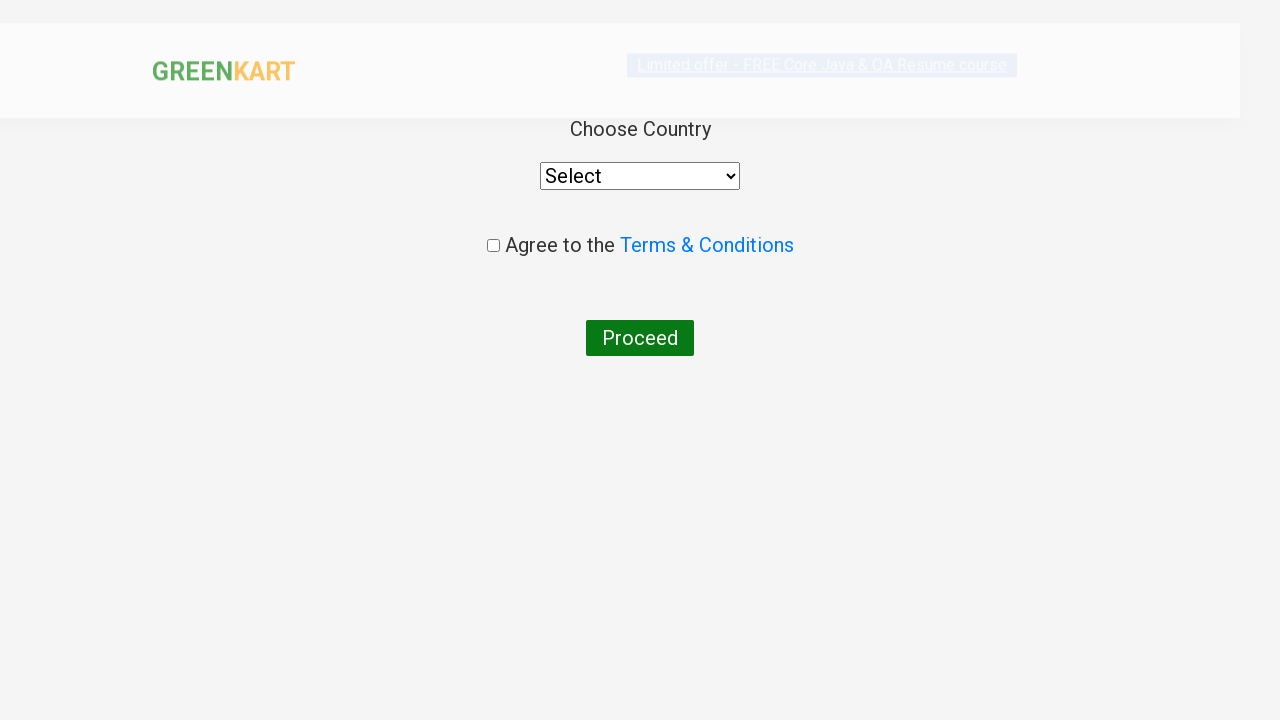

Selected 'India' from country dropdown on select
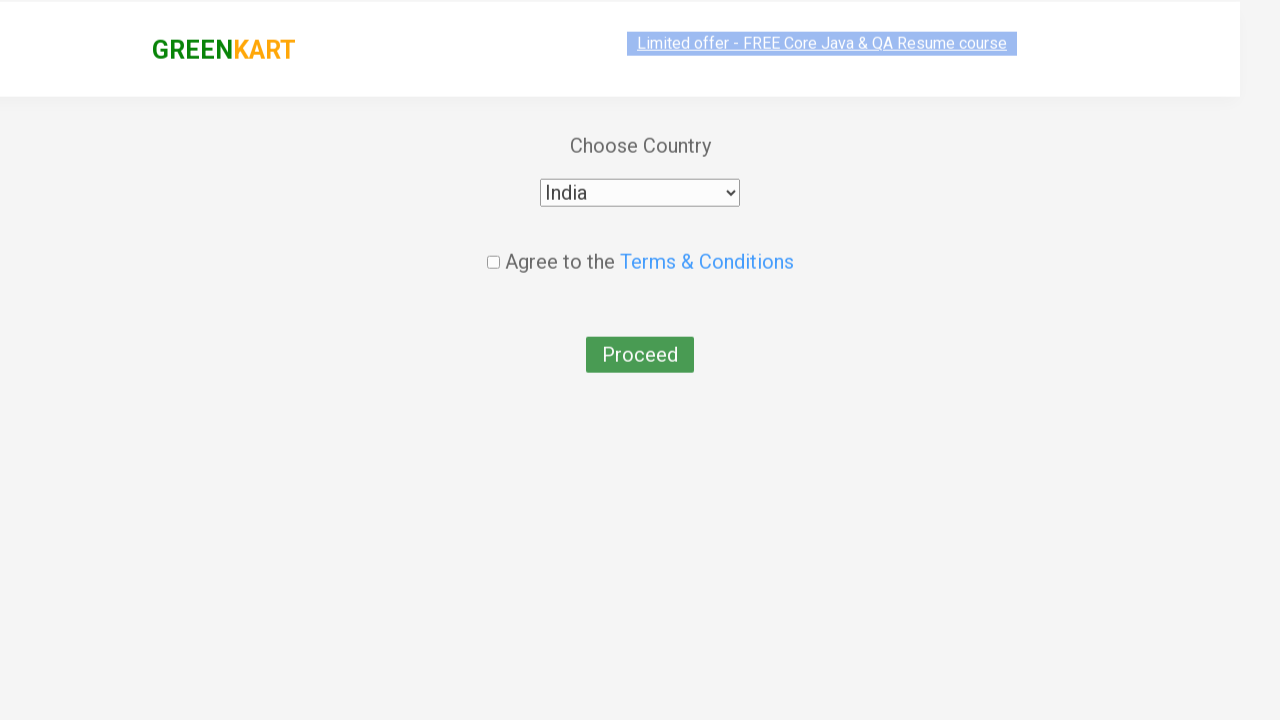

Checked agreement to terms checkbox at (493, 246) on .chkAgree
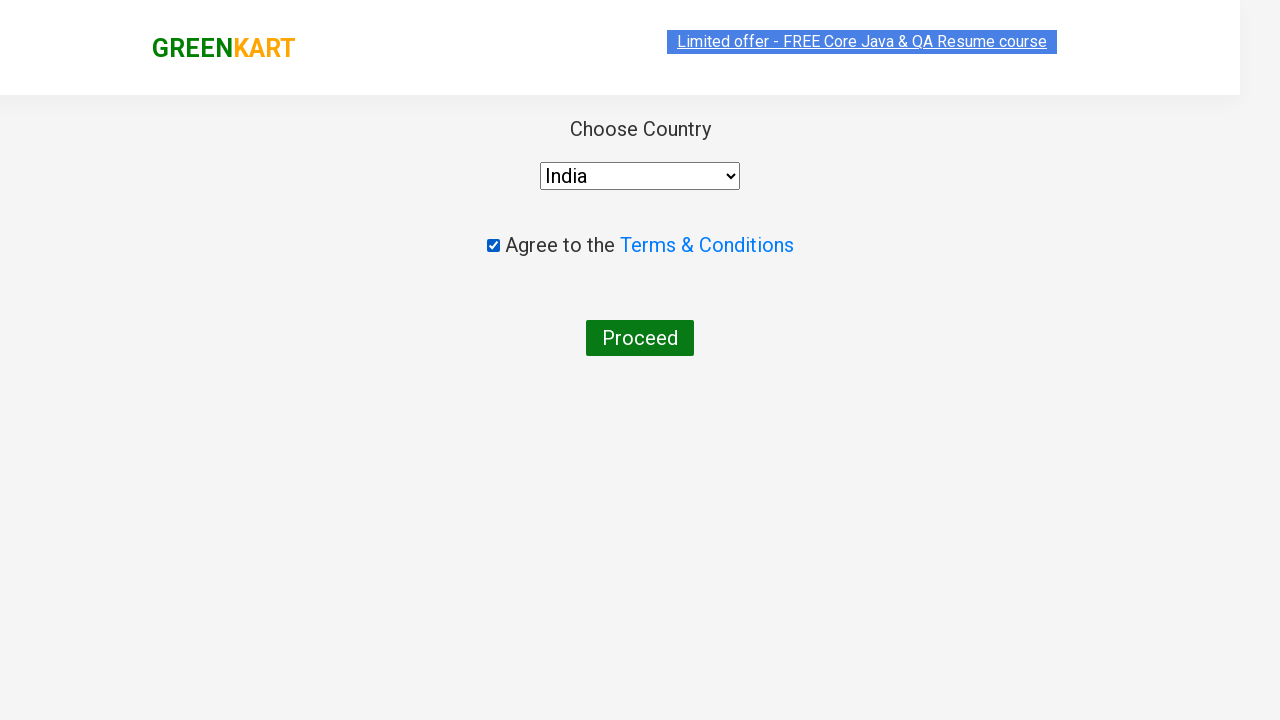

Clicked proceed button to finalize order at (640, 338) on xpath=//button[contains(.,'Proceed')]
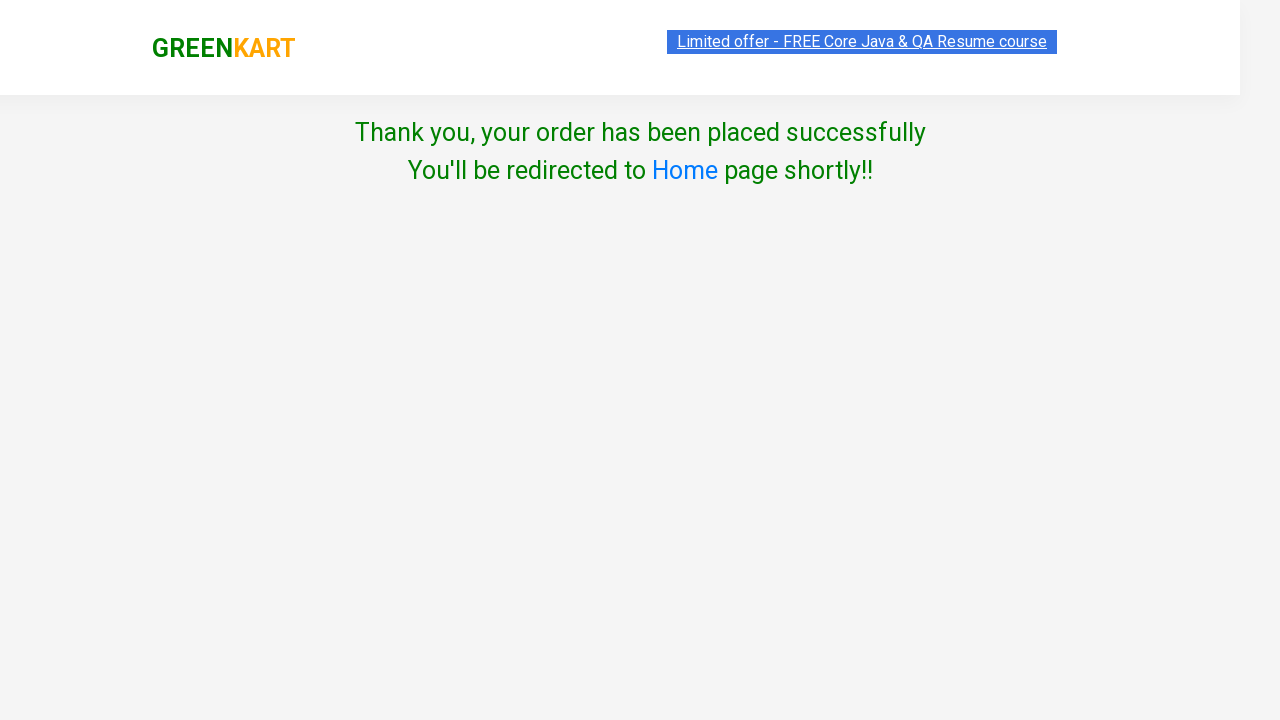

Waited for order confirmation
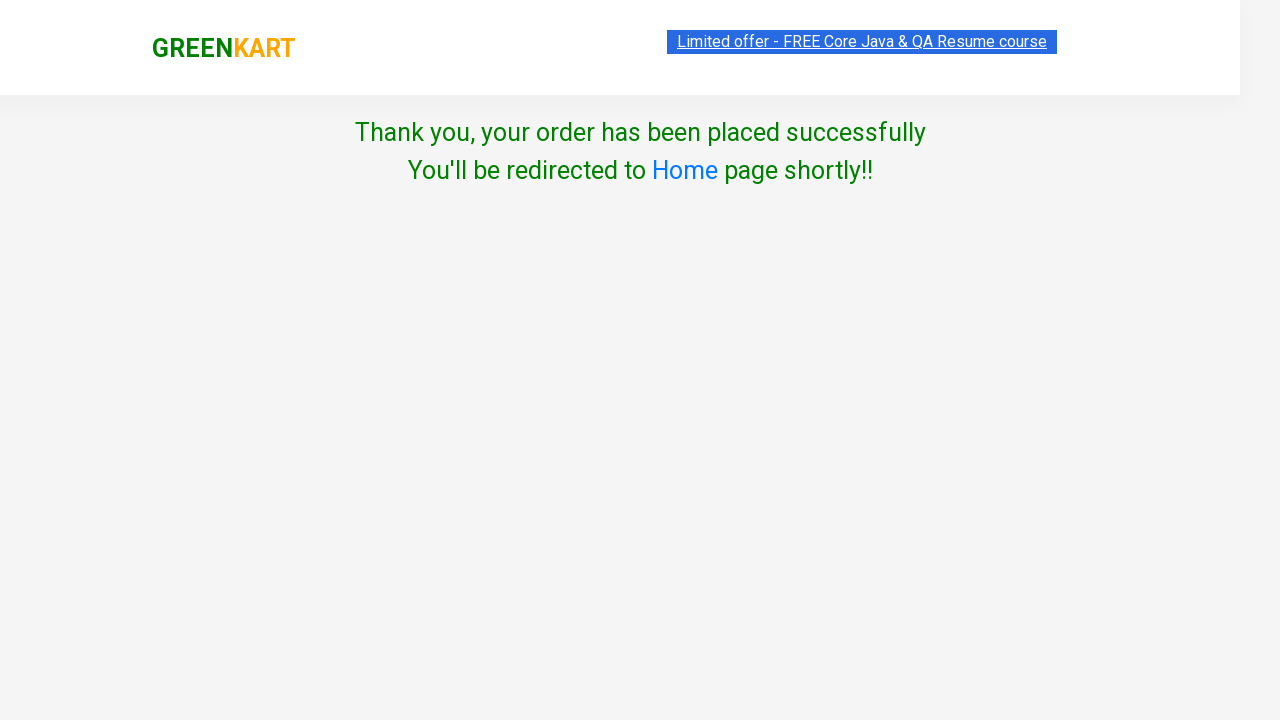

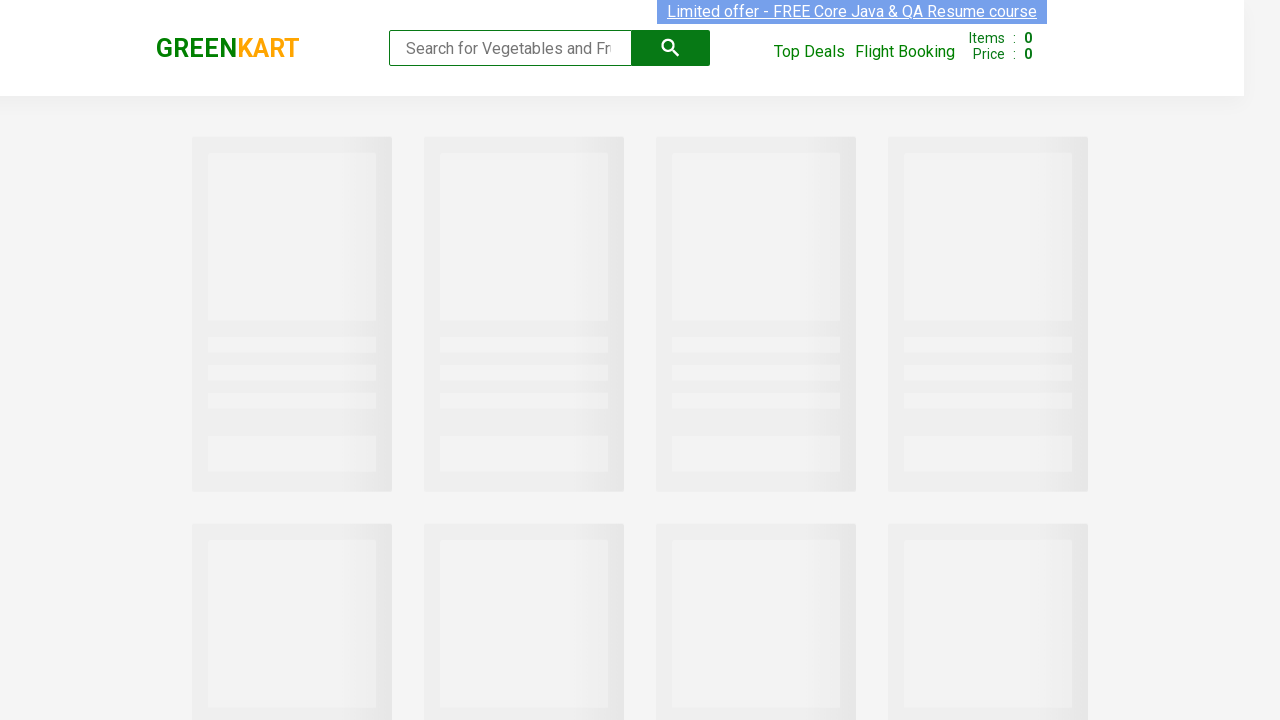